Navigates to the OrangeHRM login page and verifies that the company logo image element is present and visible

Starting URL: https://opensource-demo.orangehrmlive.com/web/index.php/auth/login

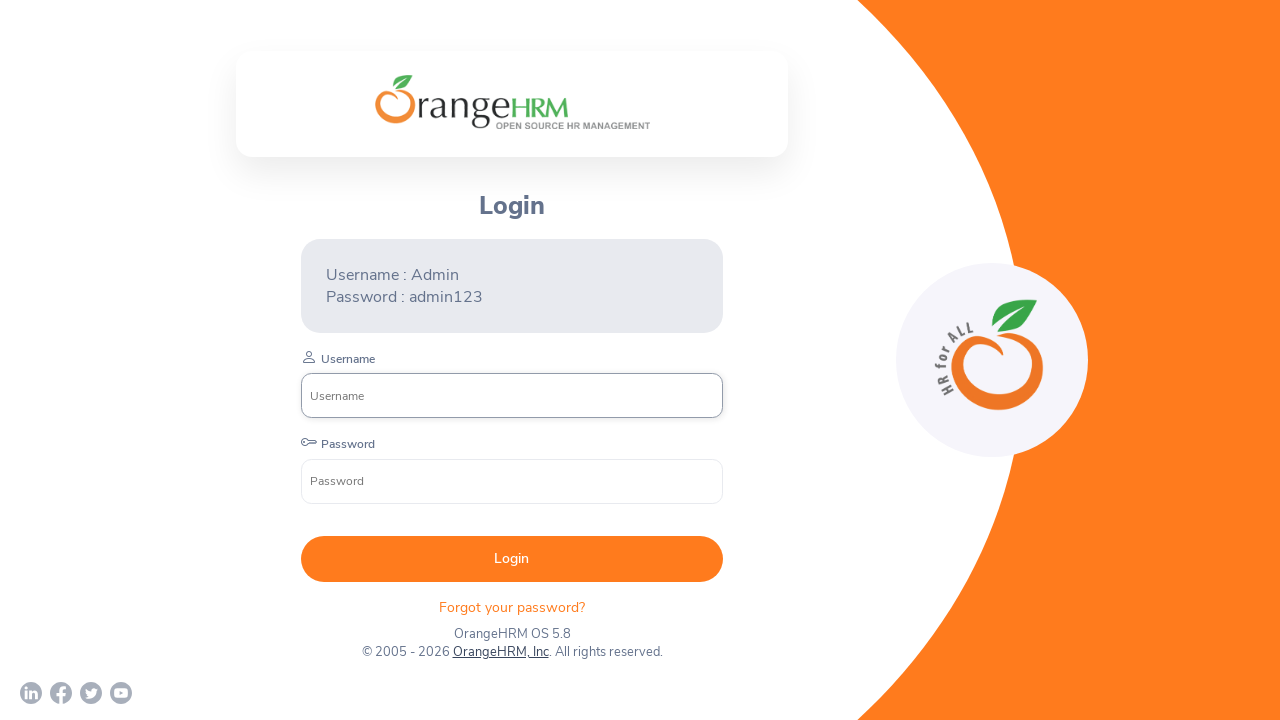

Cleared all cookies from context
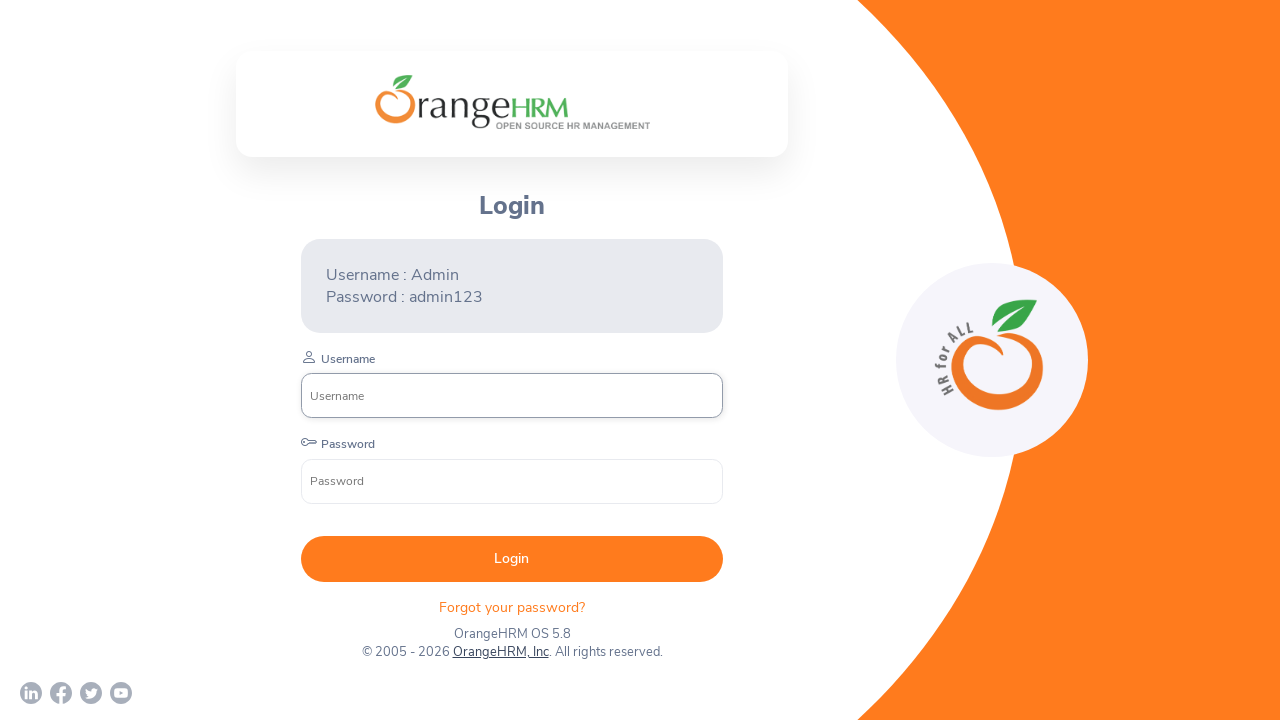

OrangeHRM logo image element is present in the DOM
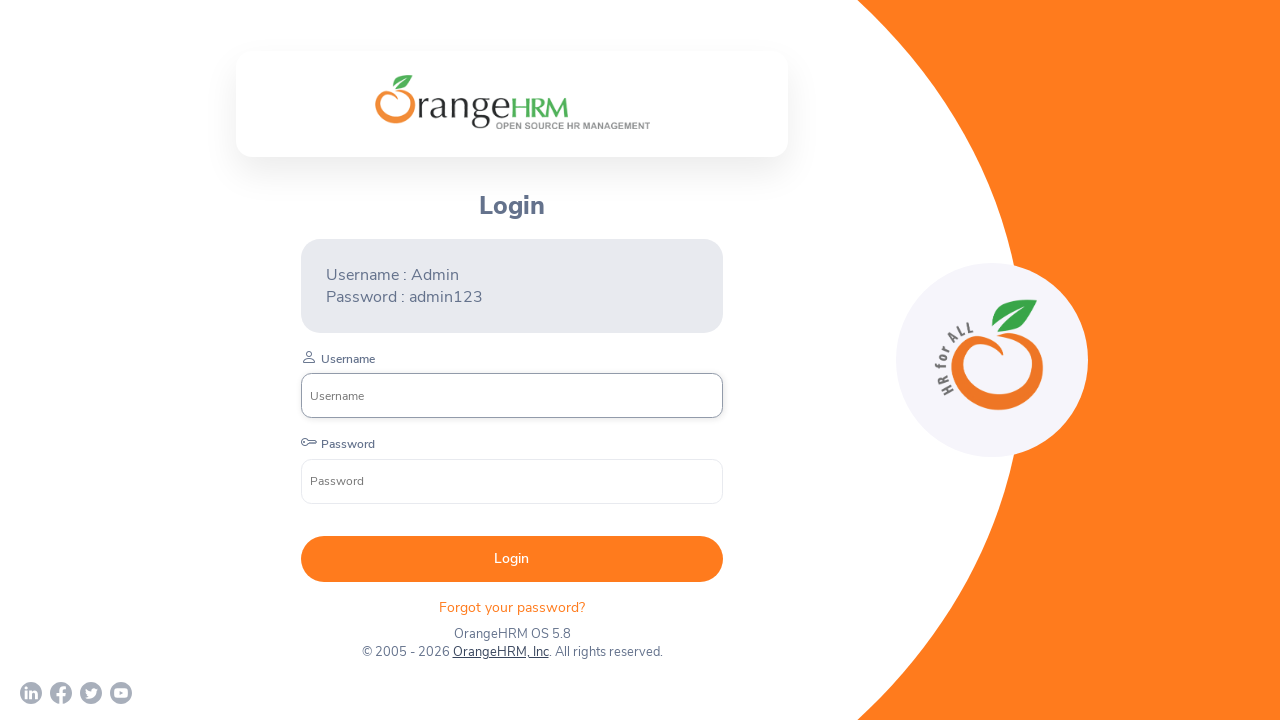

Located the OrangeHRM logo element
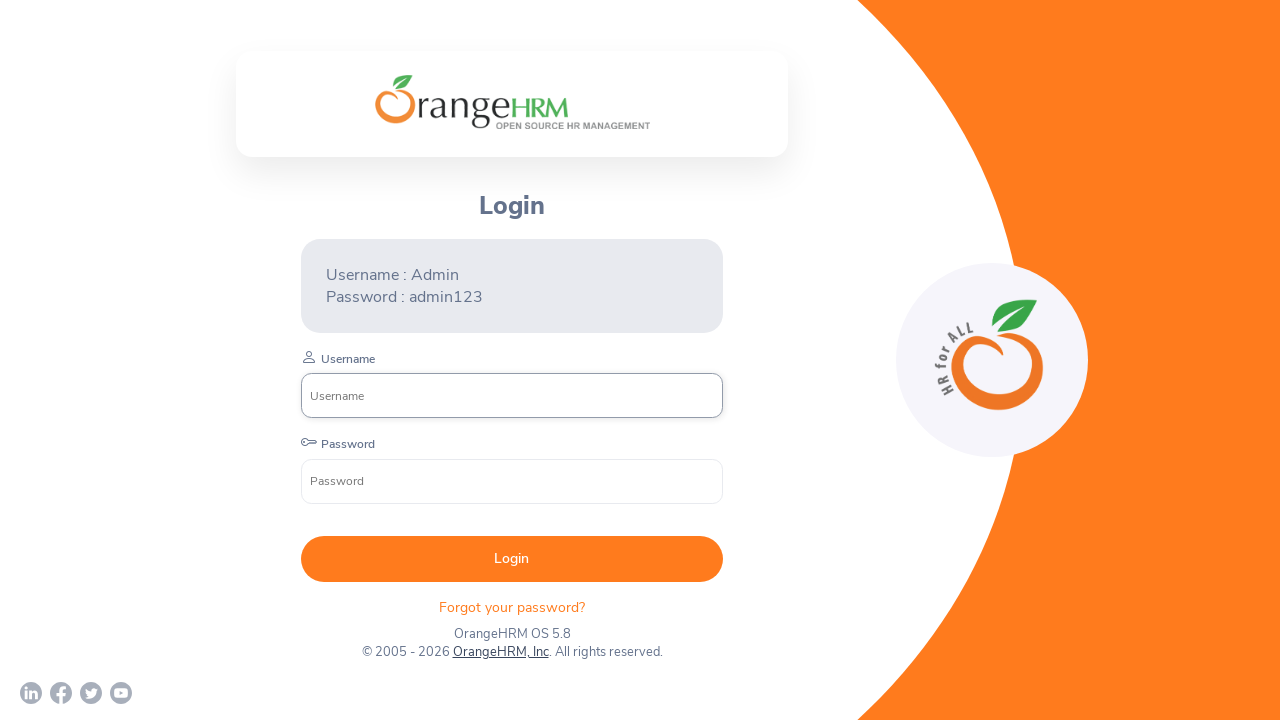

OrangeHRM logo element is visible on the login page
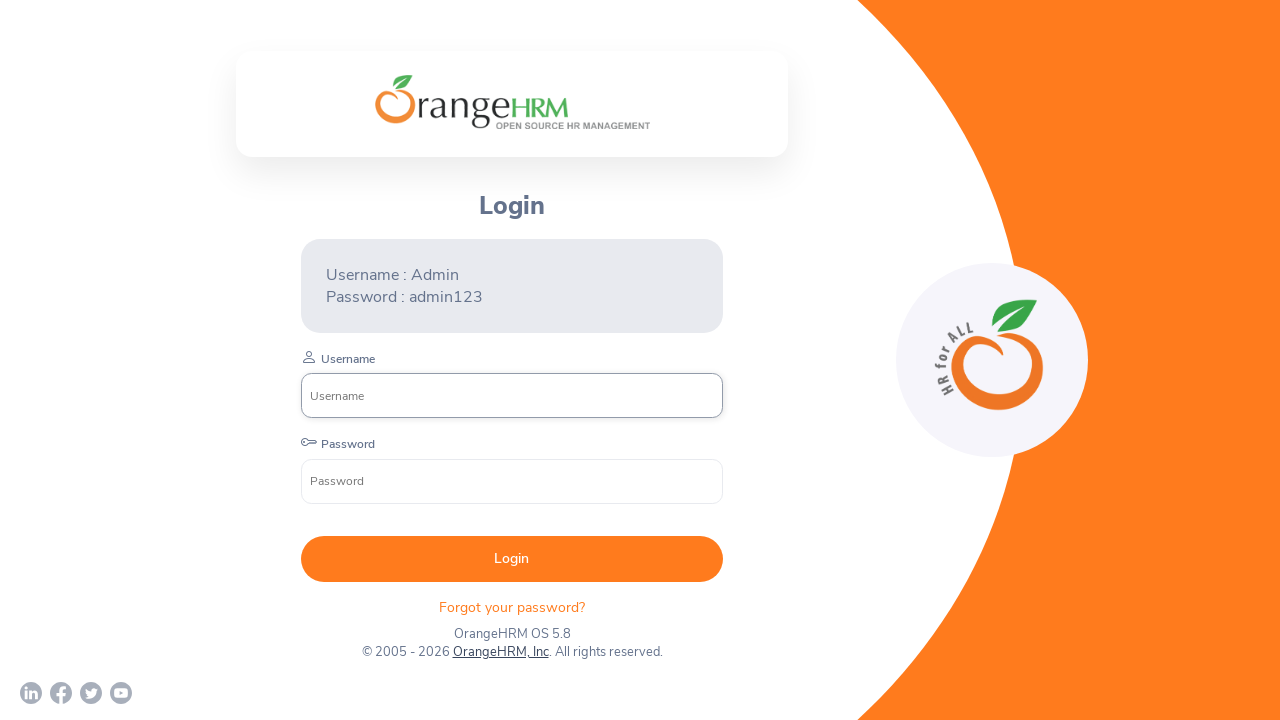

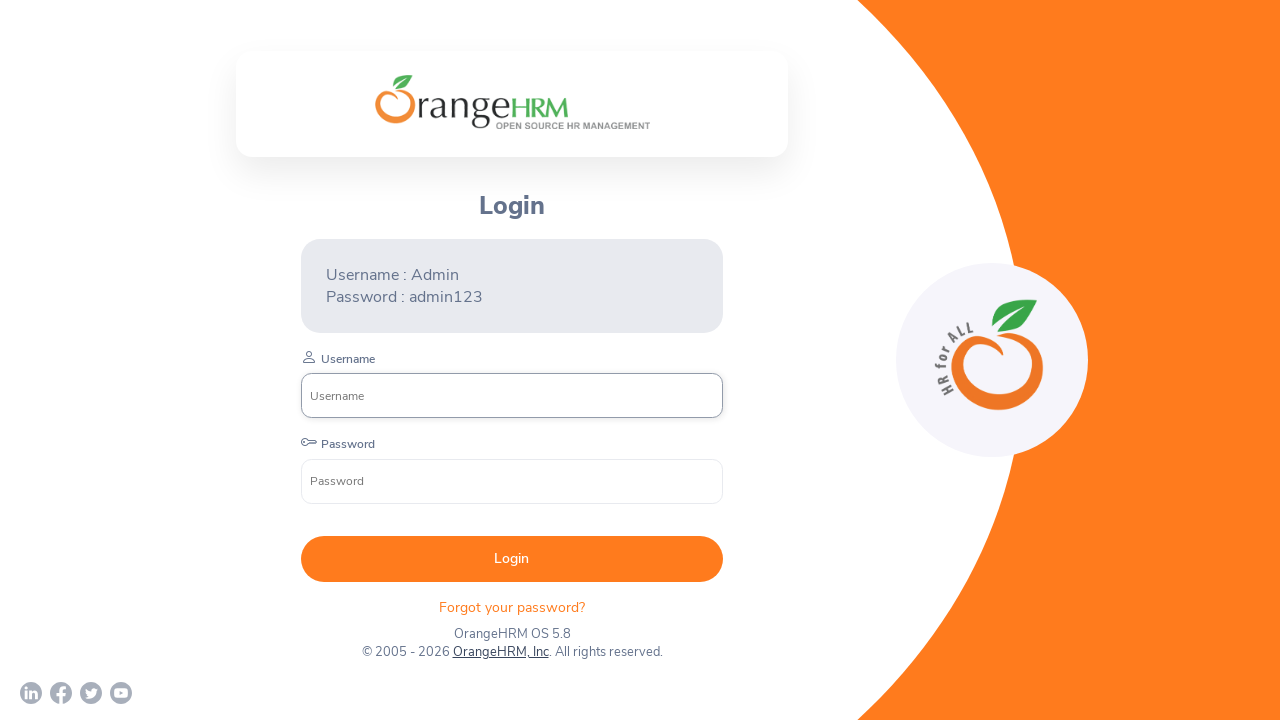